Tests alert confirmation dialog by clicking a button to trigger an alert, verifying the alert text, and accepting it

Starting URL: https://demoqa.com/alerts

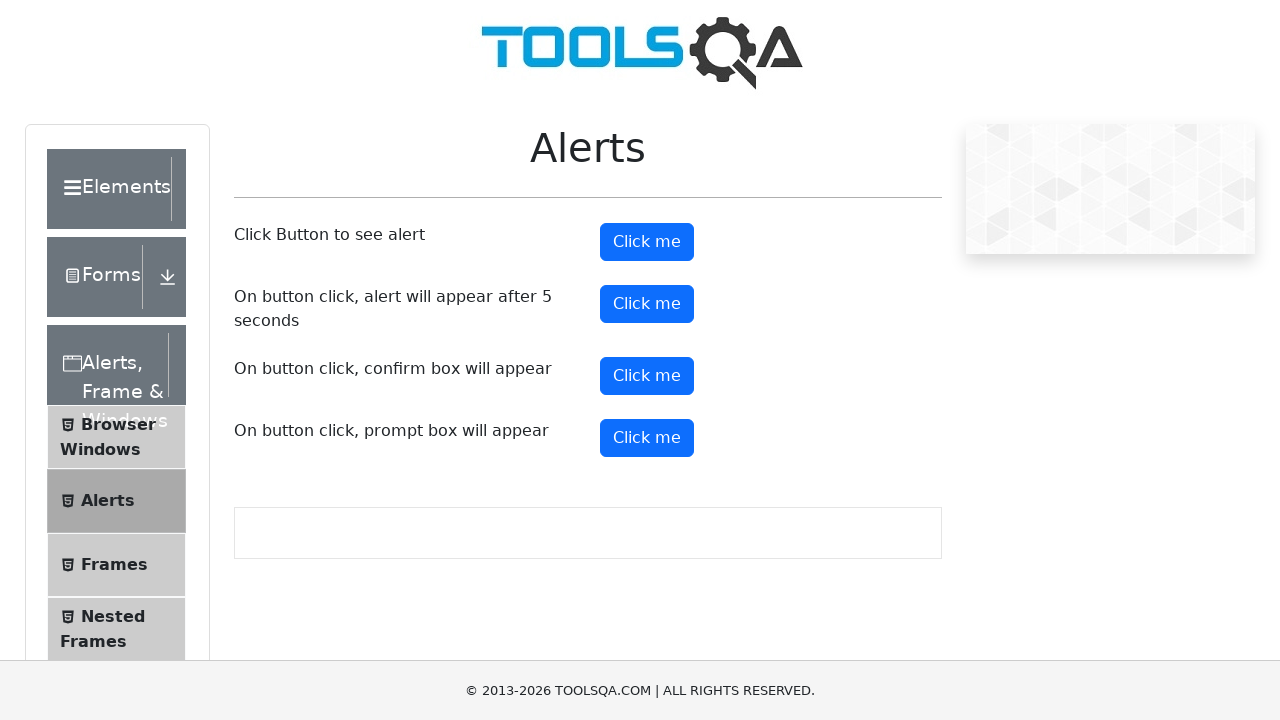

Clicked confirm button to trigger alert at (647, 376) on #confirmButton
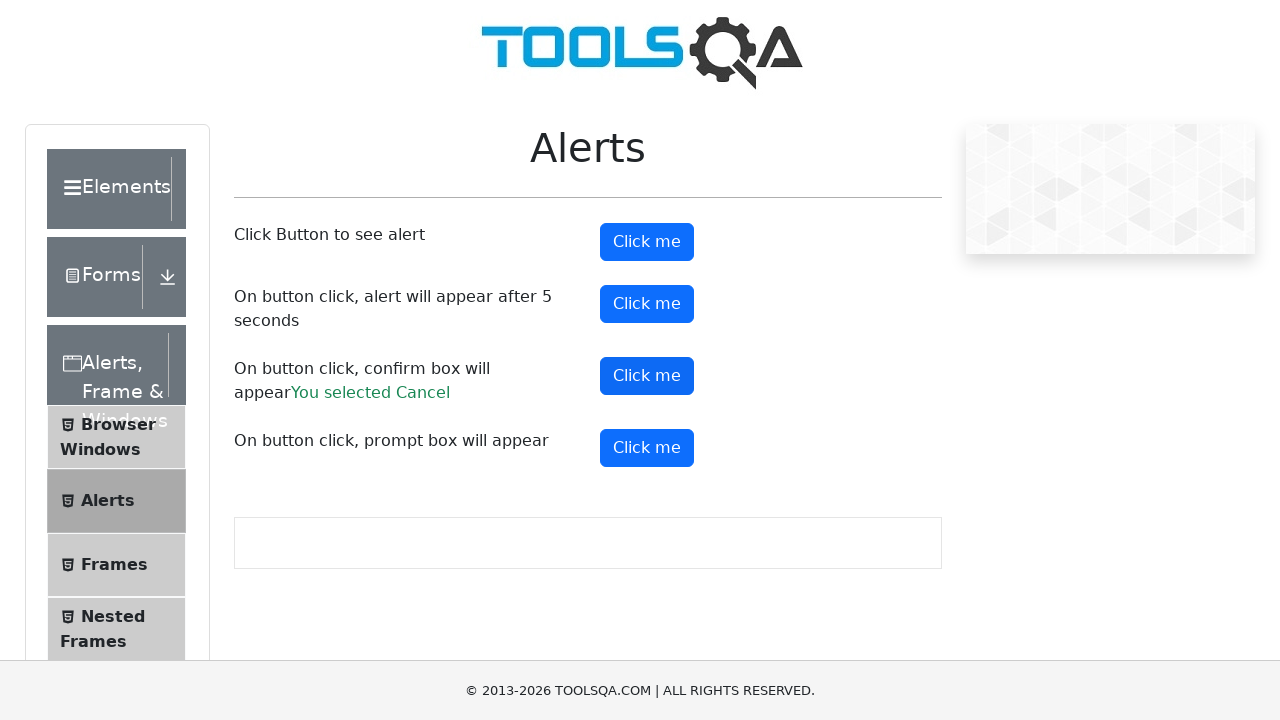

Set up dialog handler to accept confirmation
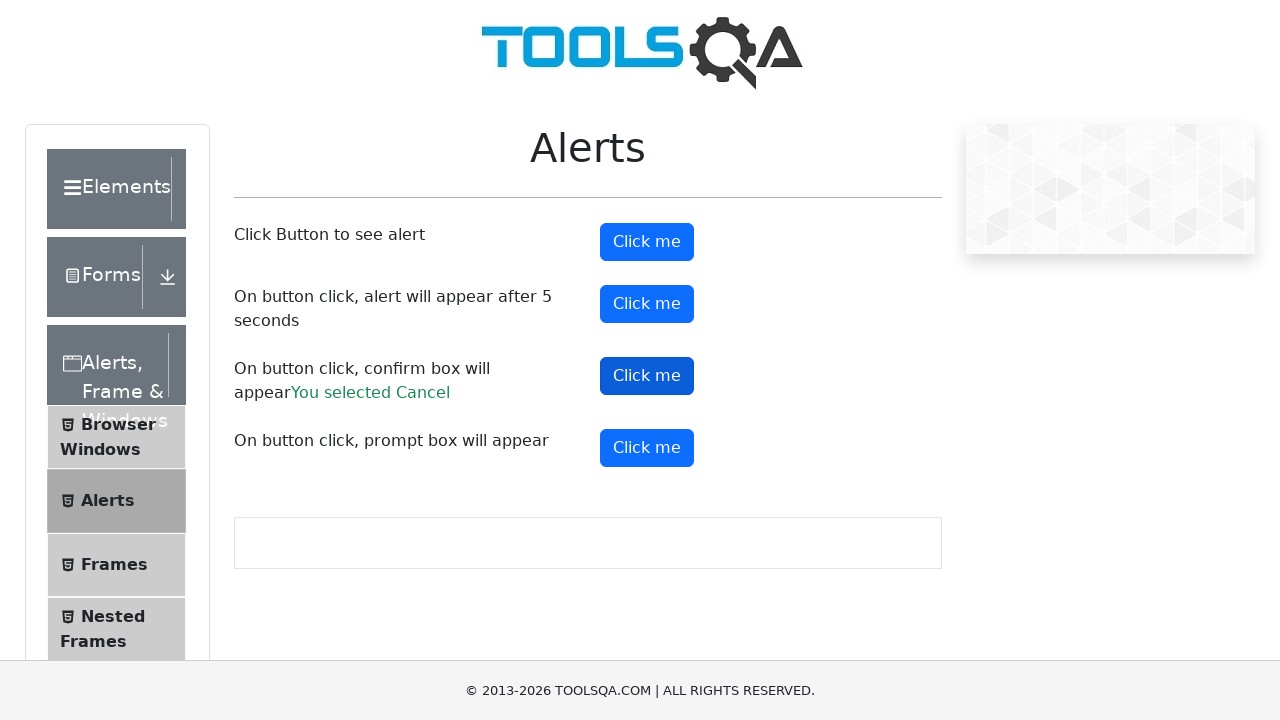

Clicked confirm button again to trigger alert dialog at (647, 376) on #confirmButton
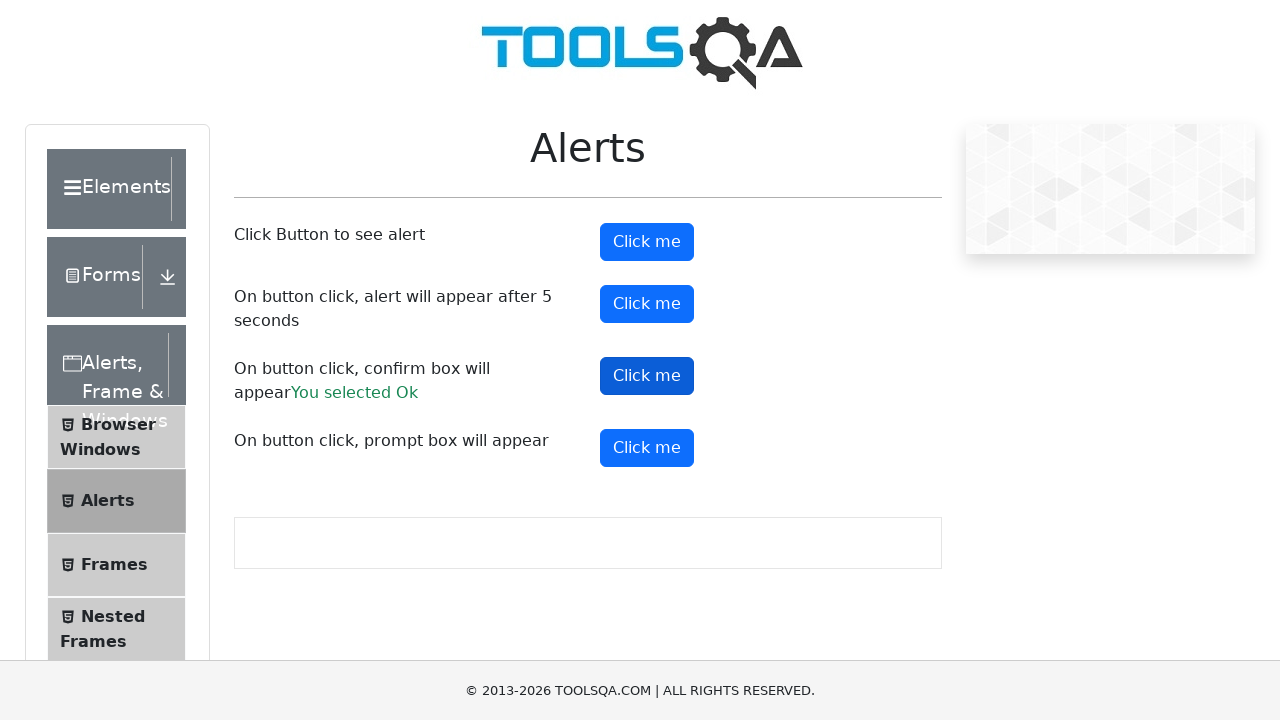

Confirmed alert dialog was accepted and result appeared on page
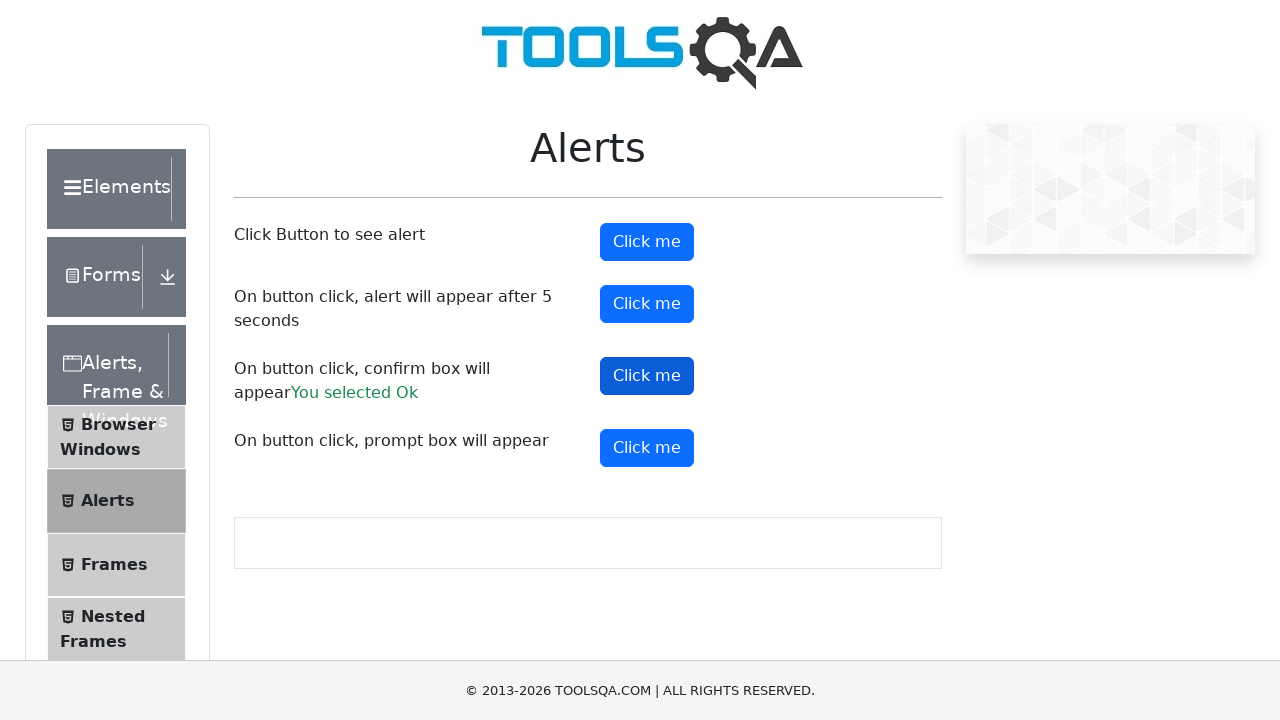

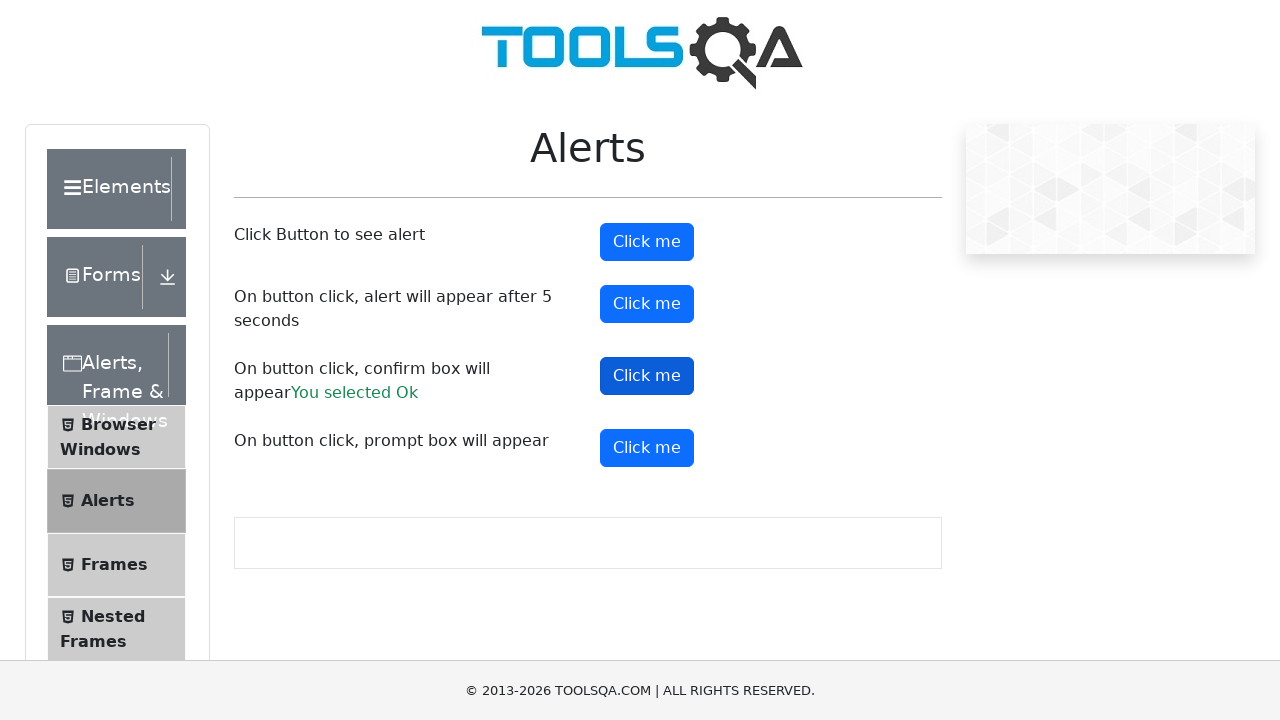